Tests radio button functionality on DemoQA by clicking the "Yes" and "Impressive" radio buttons, and verifying that the "No" radio button is disabled

Starting URL: https://demoqa.com/radio-button

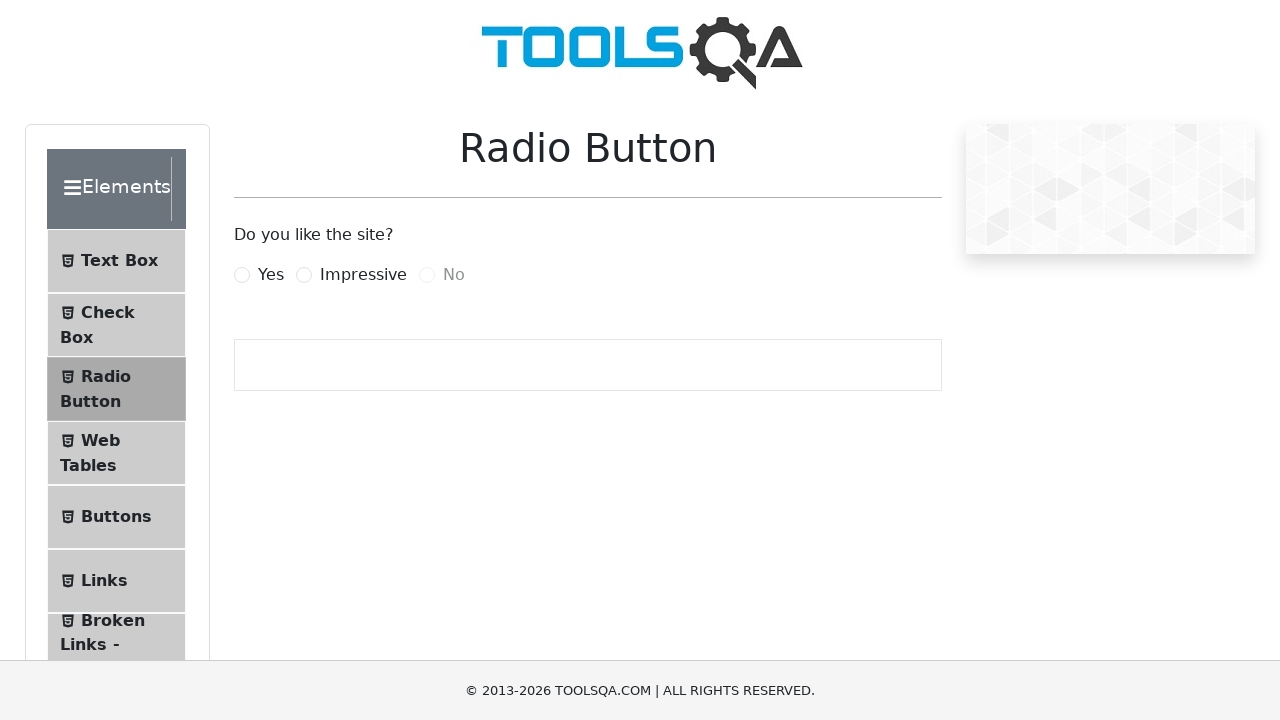

Clicked 'Yes' radio button at (271, 275) on label[for='yesRadio']
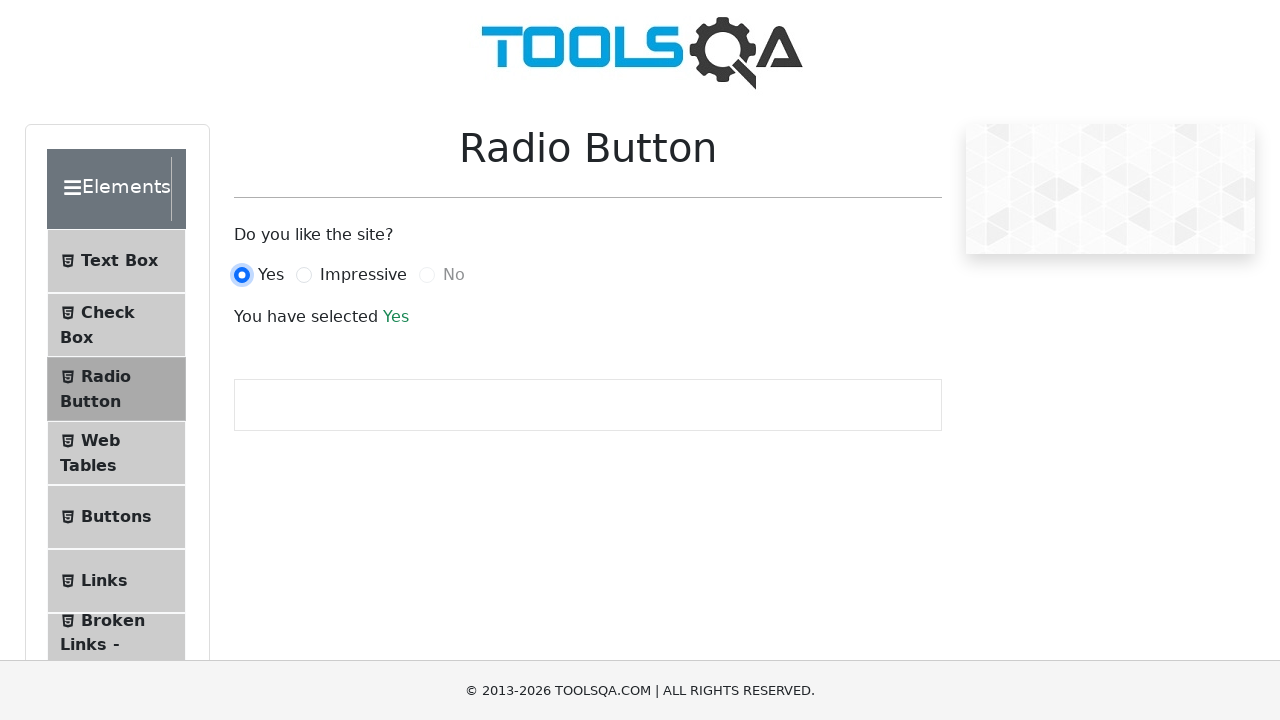

Clicked 'Impressive' radio button at (363, 275) on label[for='impressiveRadio']
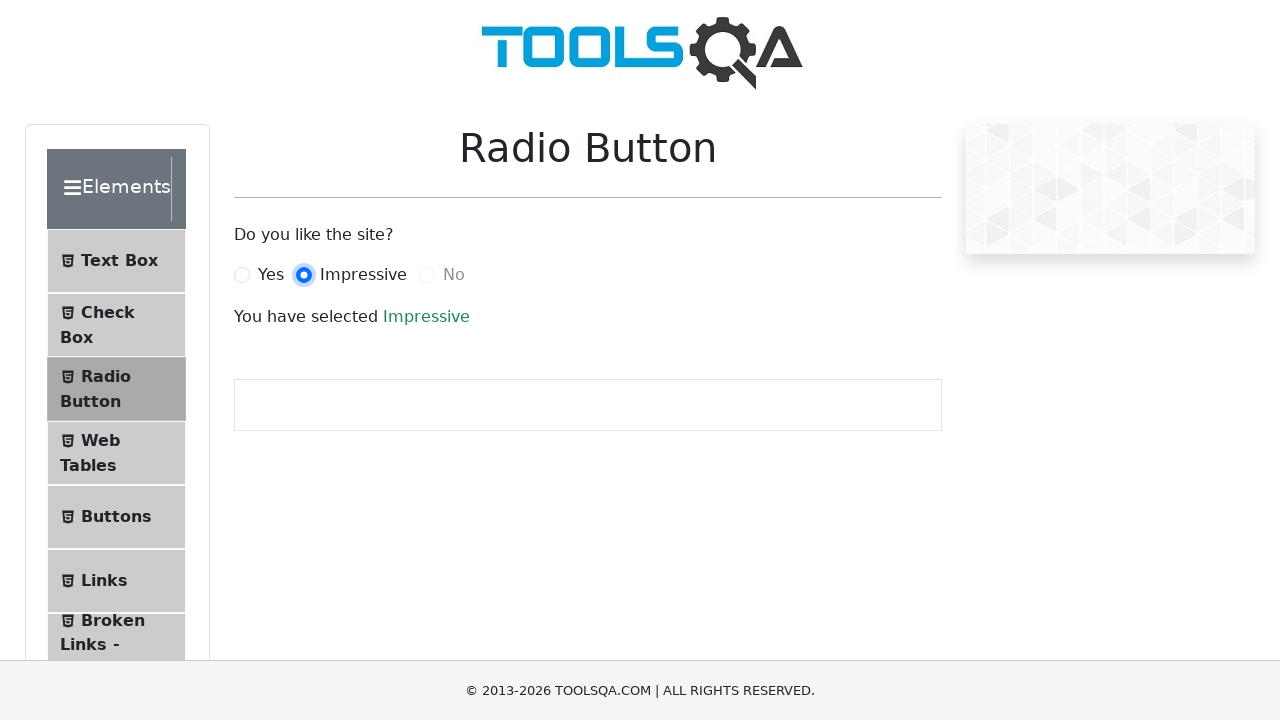

Located 'No' radio button element
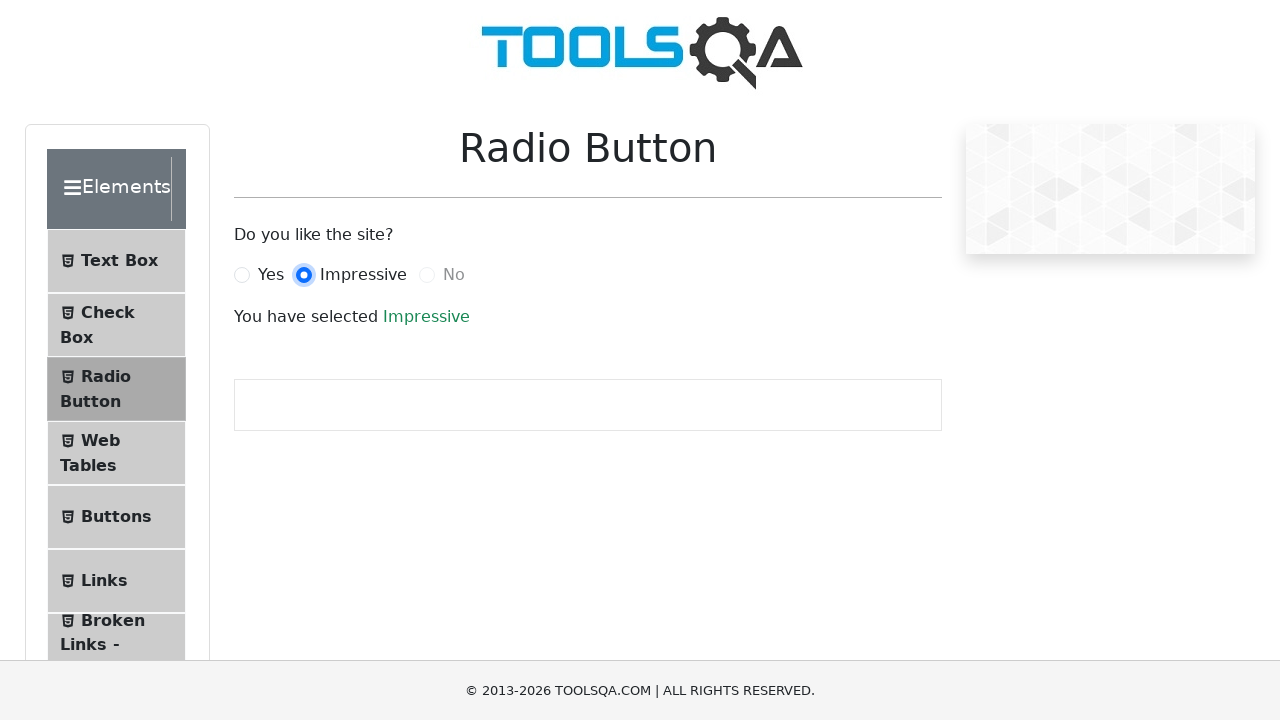

Verified 'No' radio button is disabled
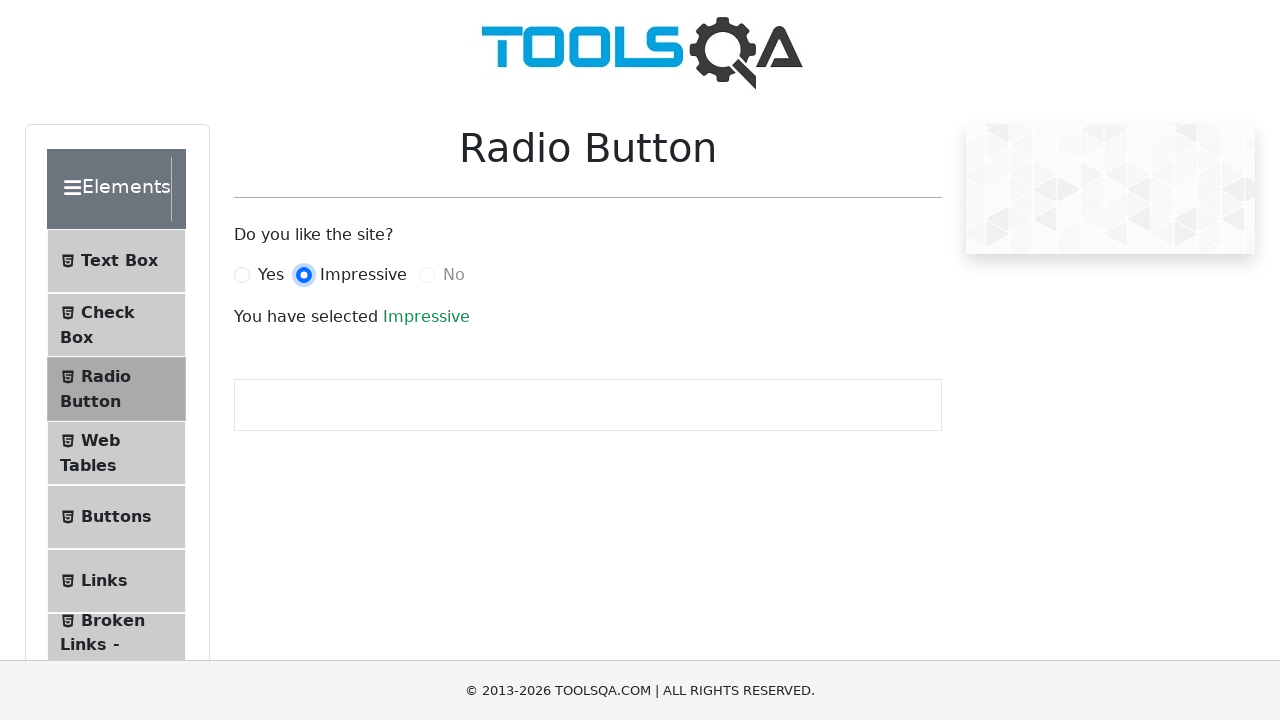

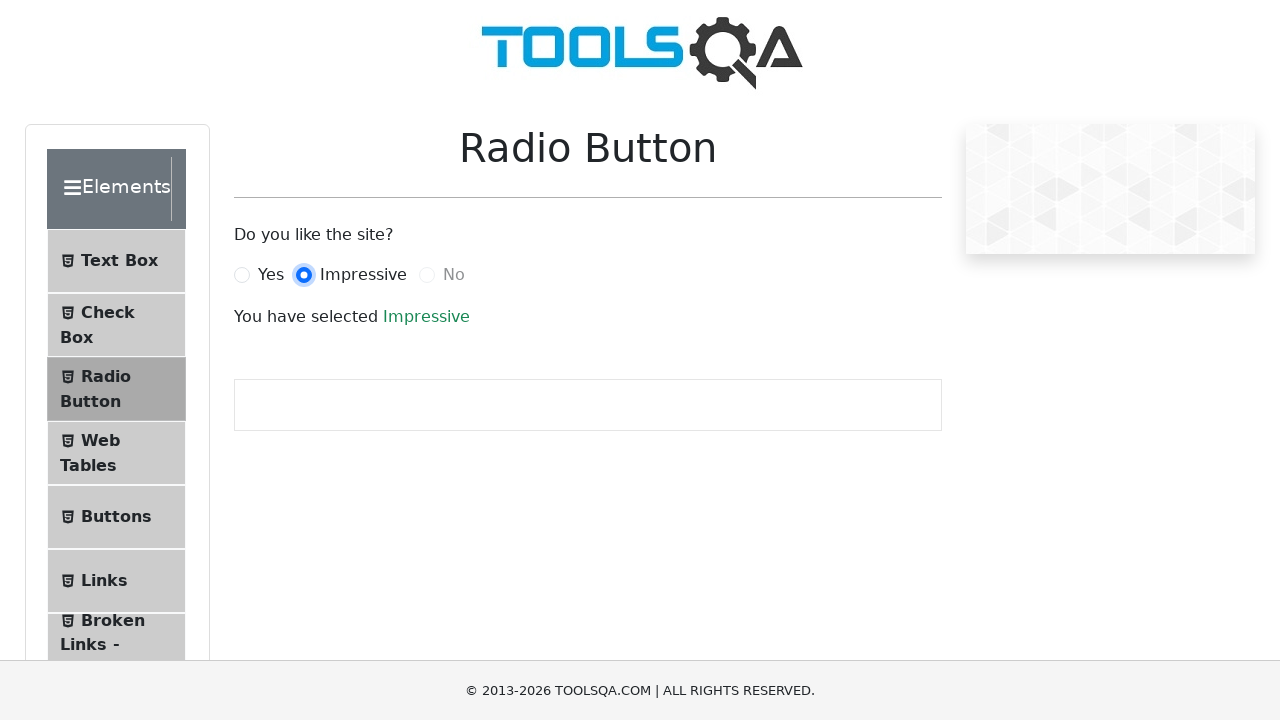